Tests the resizable element functionality on DemoQA by locating a resizable box and dragging its resize handle to increase the element's dimensions.

Starting URL: https://demoqa.com/resizable

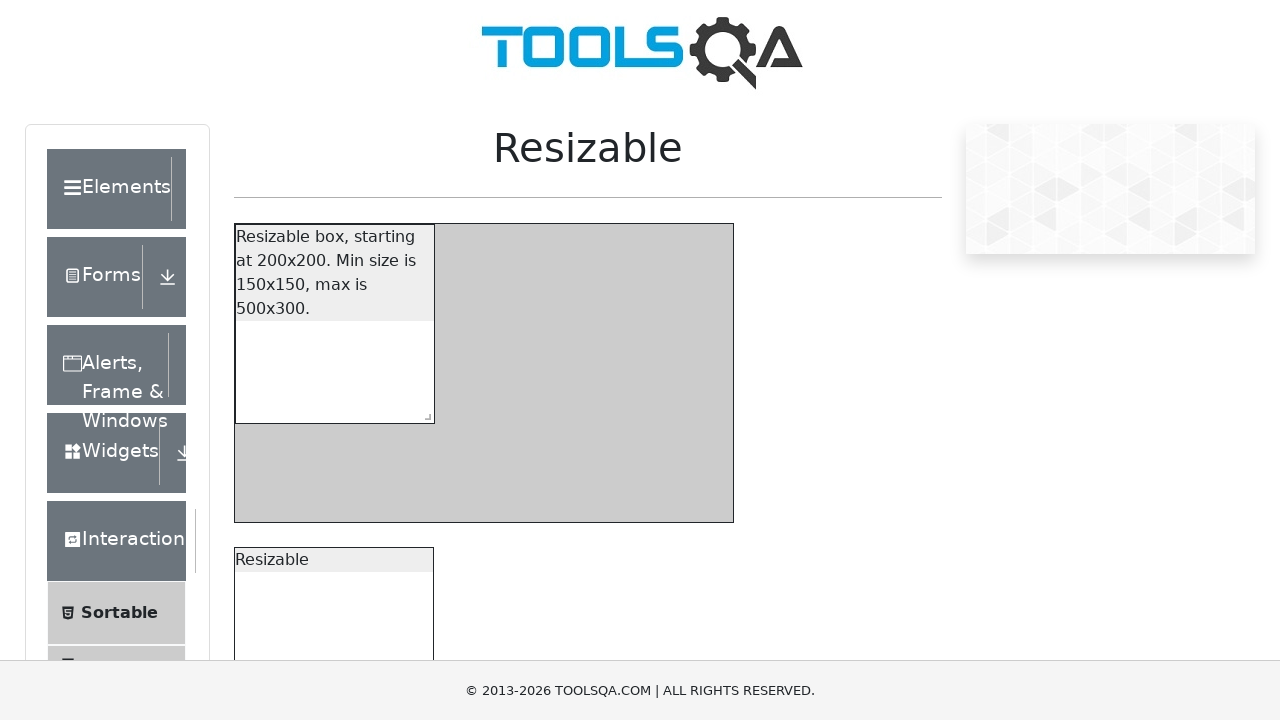

Resizable box element became visible
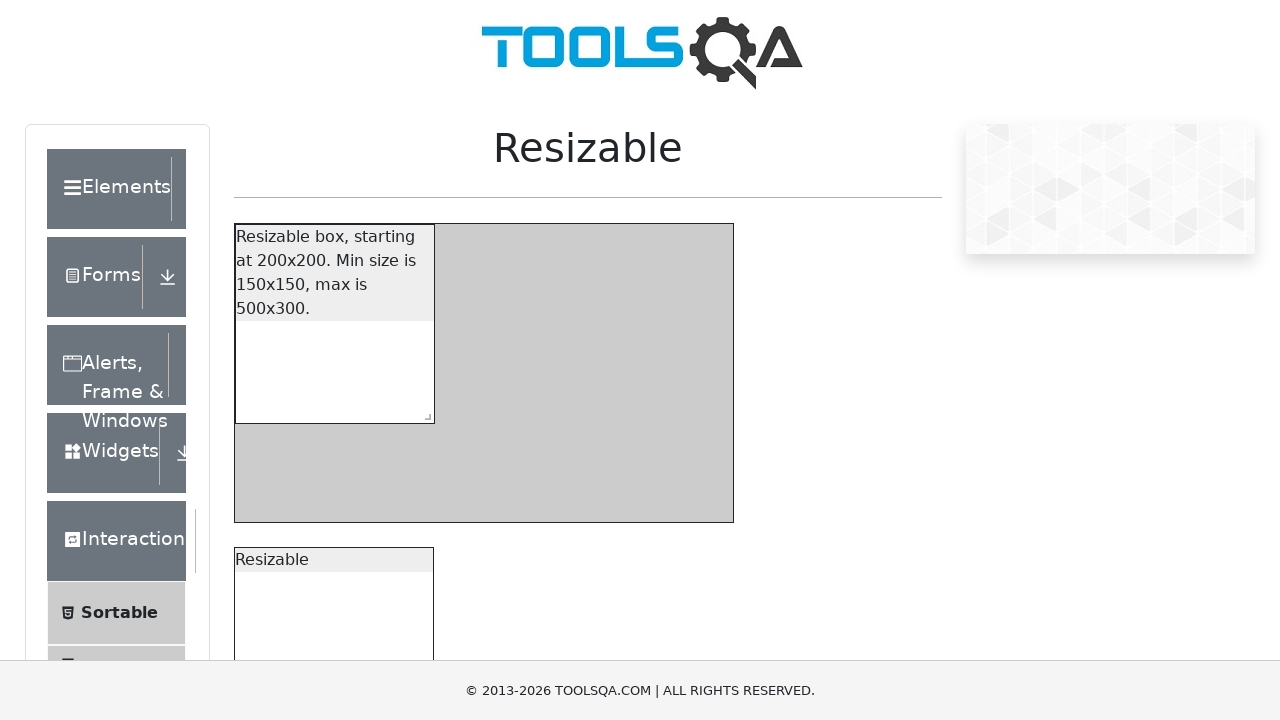

Located the SE corner resize handle
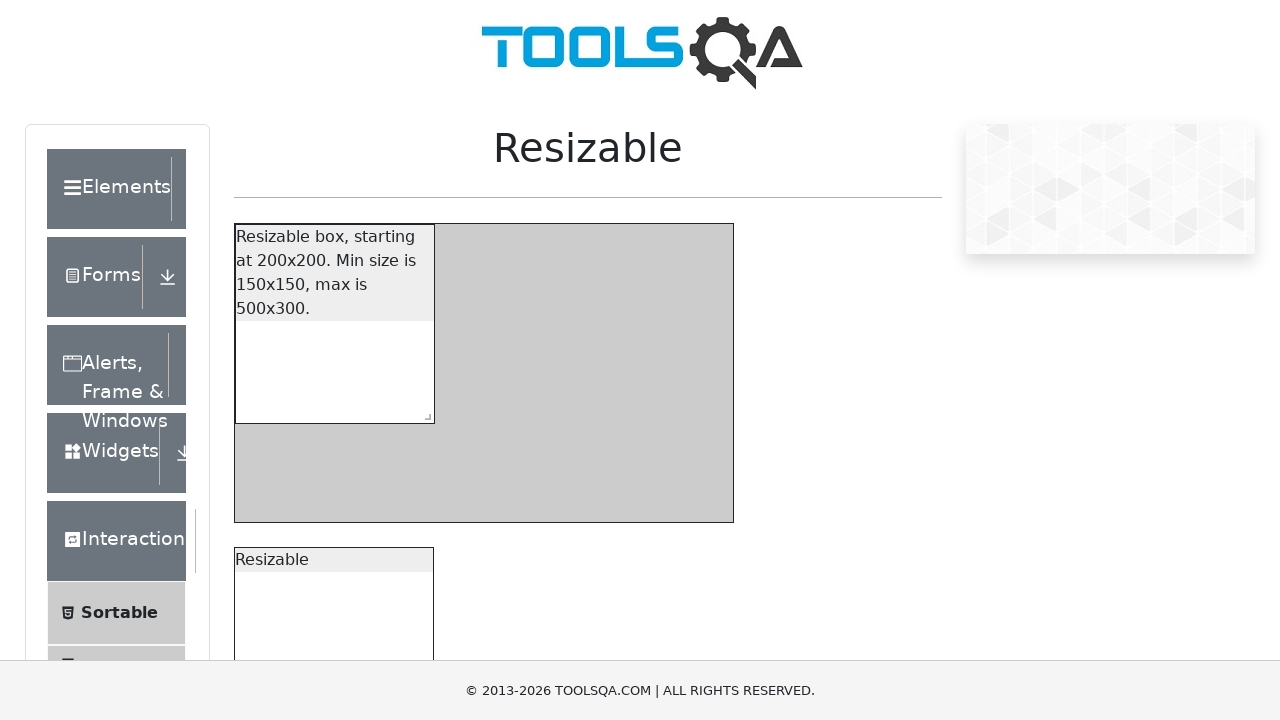

Retrieved bounding box coordinates of the resize handle
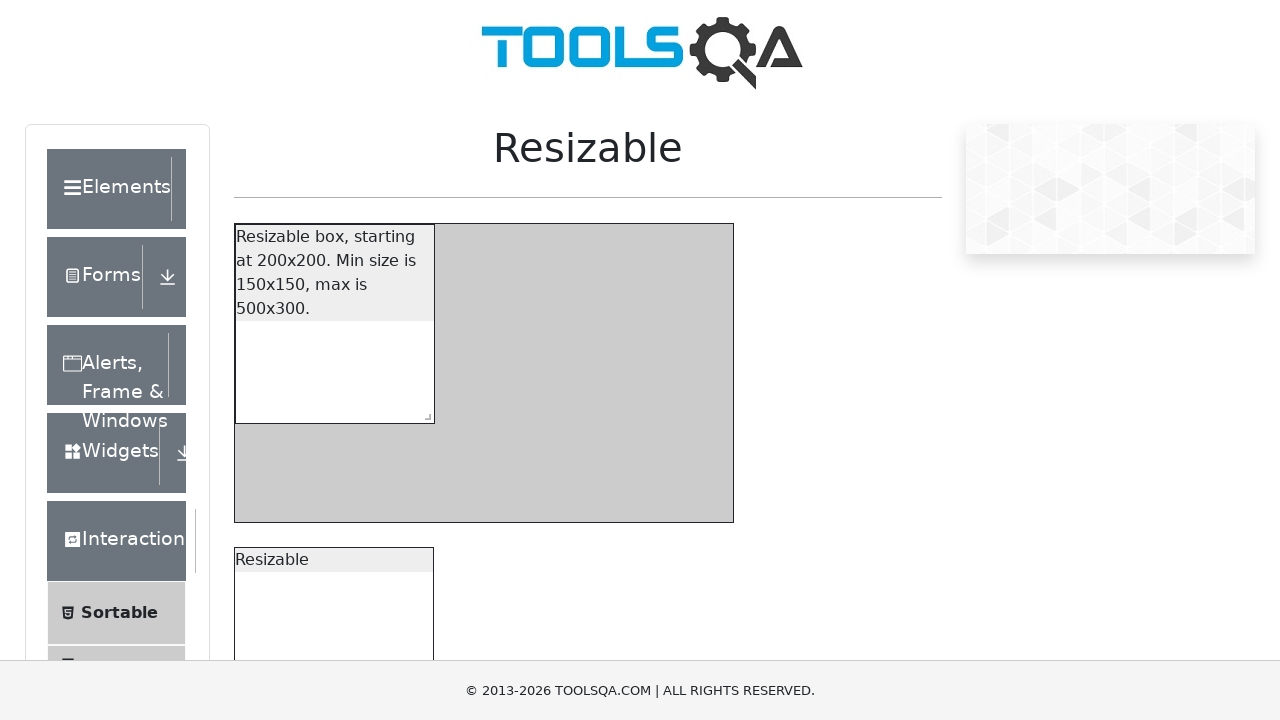

Moved mouse to center of resize handle at (424, 413)
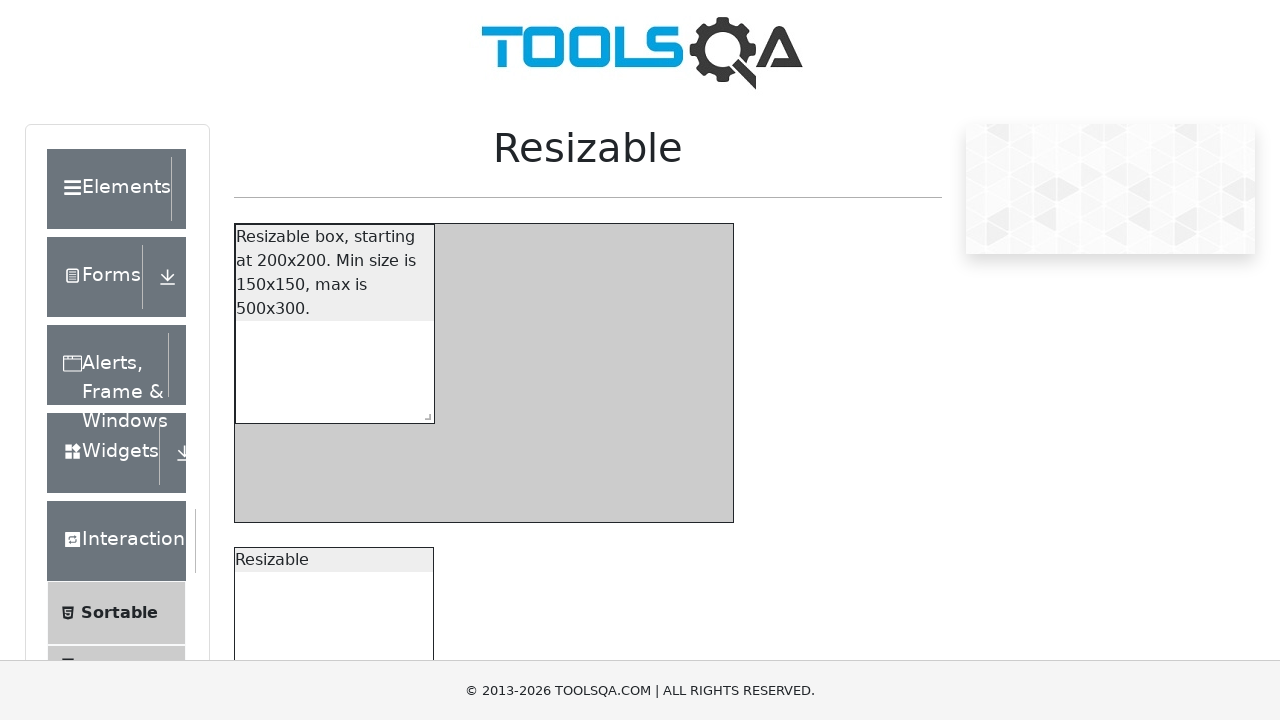

Mouse button pressed down on resize handle at (424, 413)
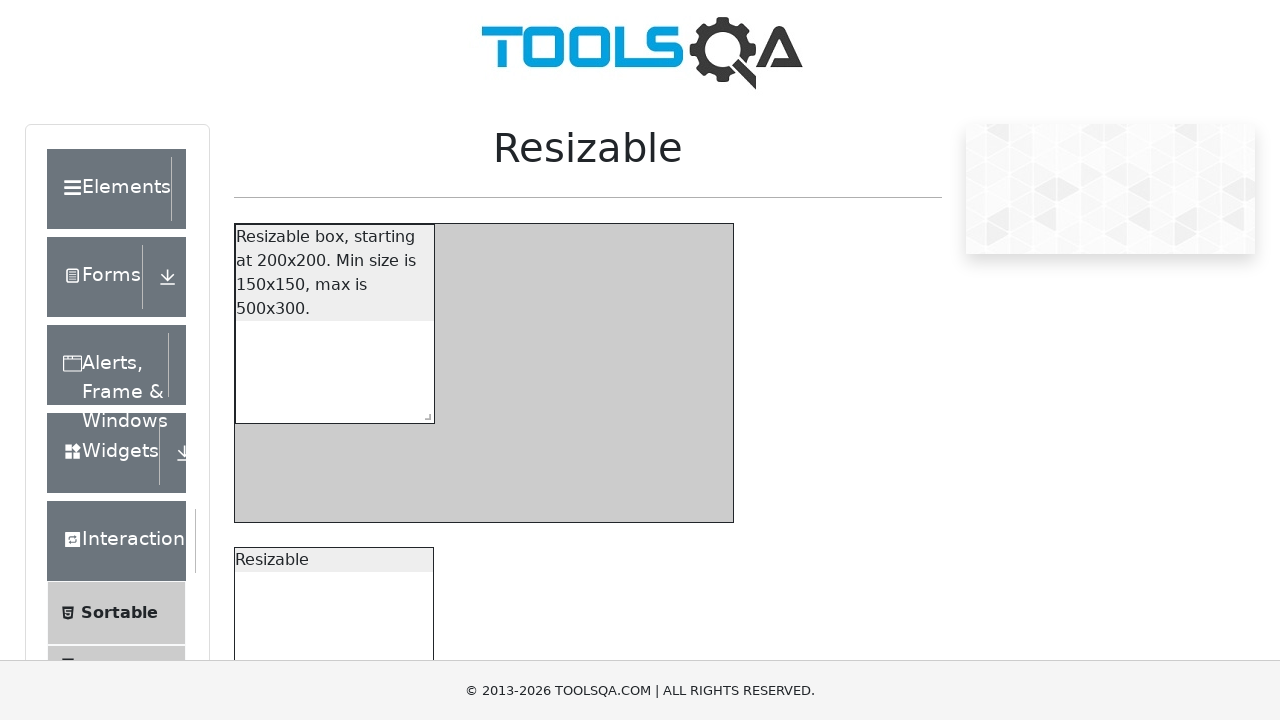

Dragged resize handle 100 pixels right and 100 pixels down at (524, 513)
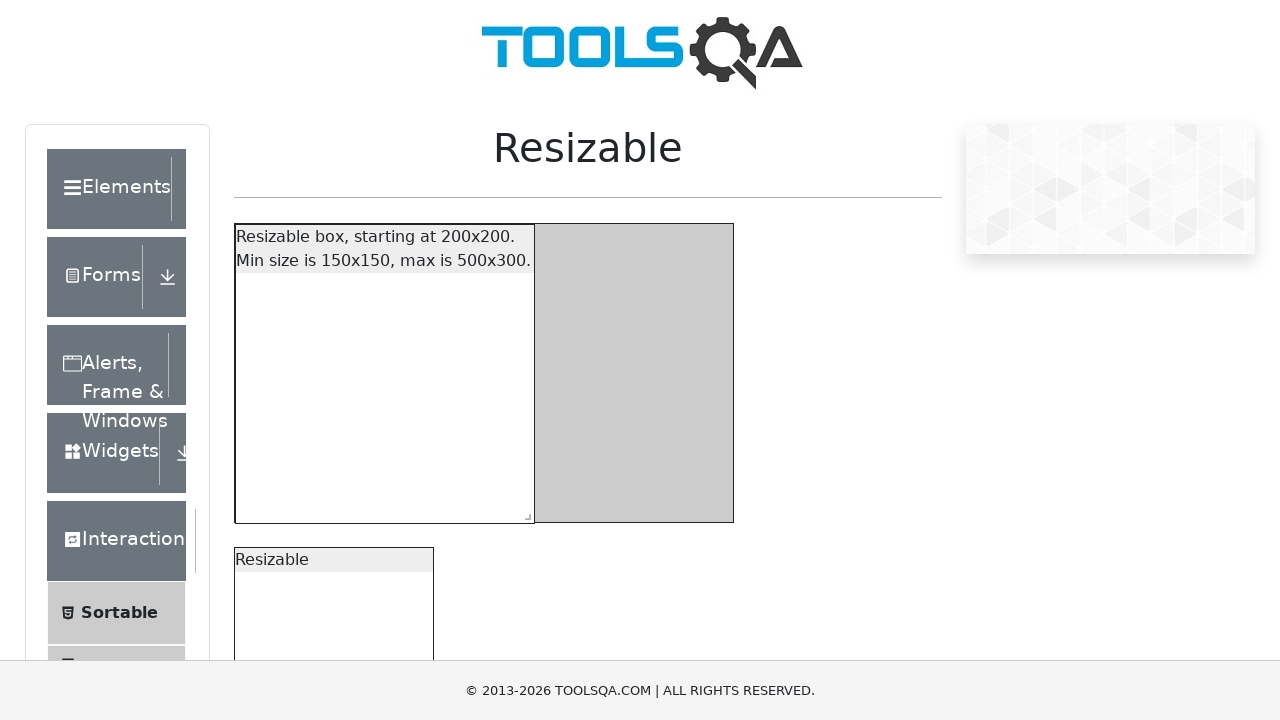

Mouse button released after dragging resize handle at (524, 513)
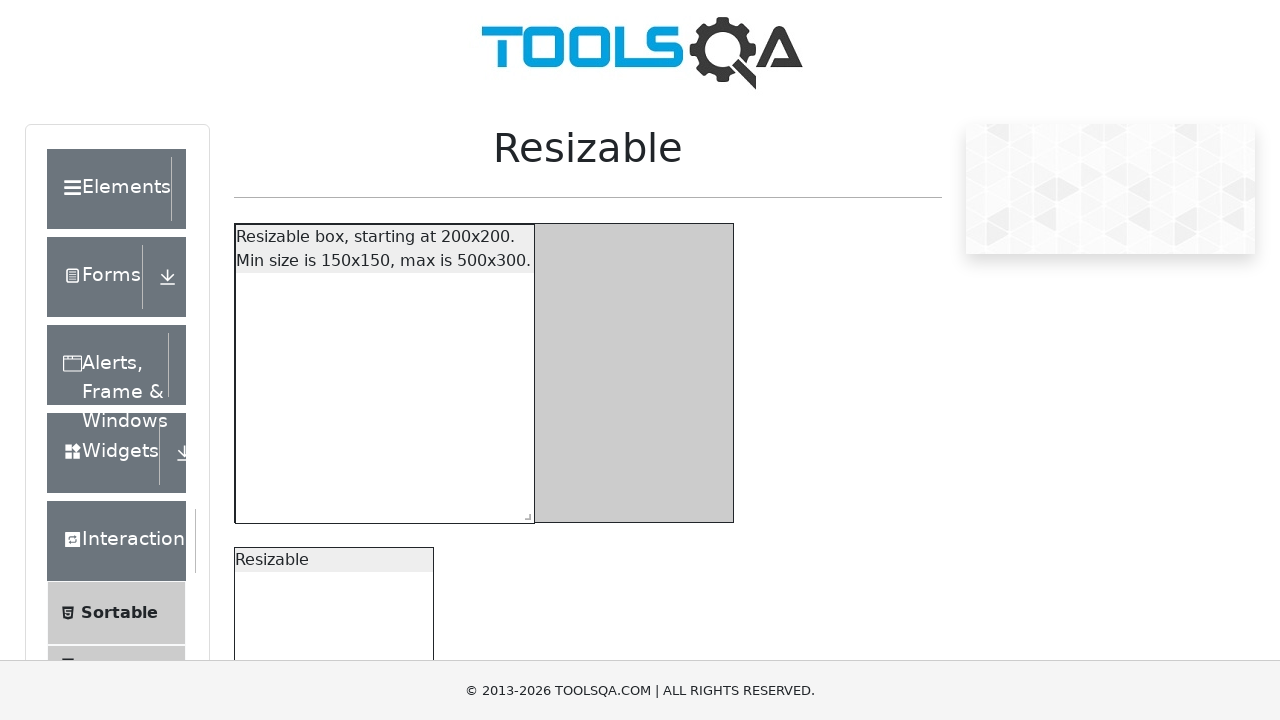

Verified resizable box element is still visible after resize
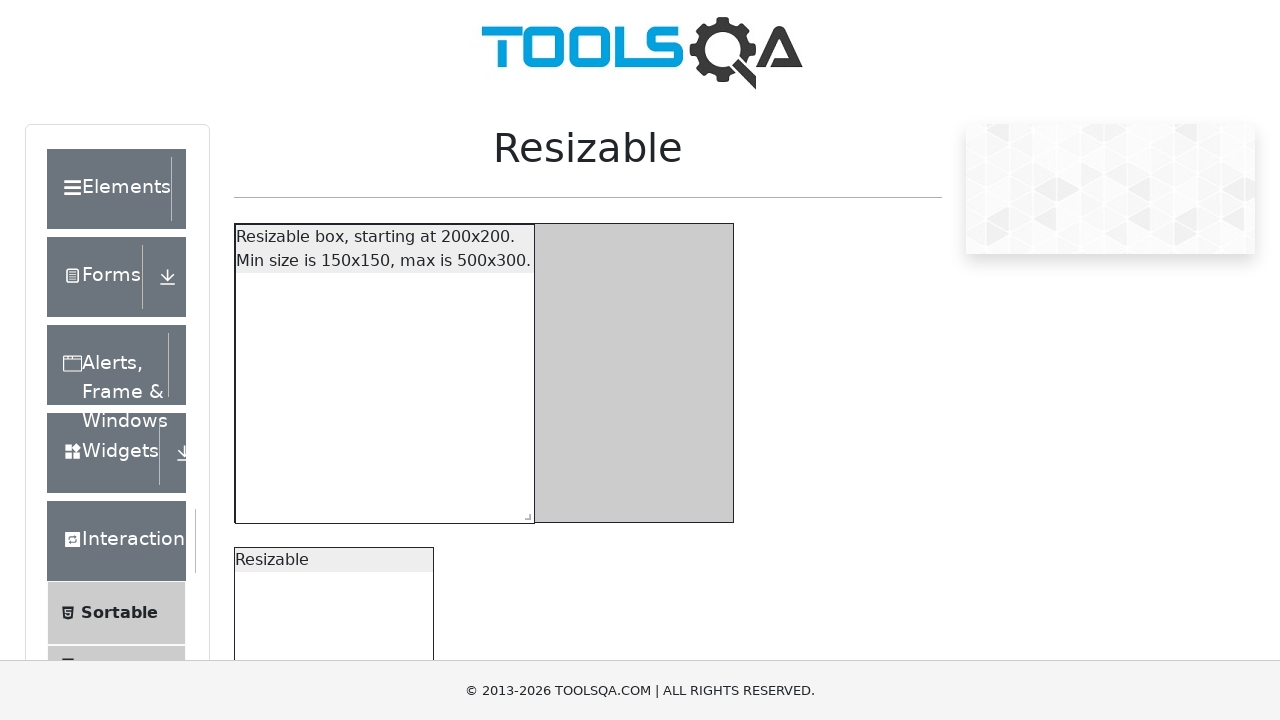

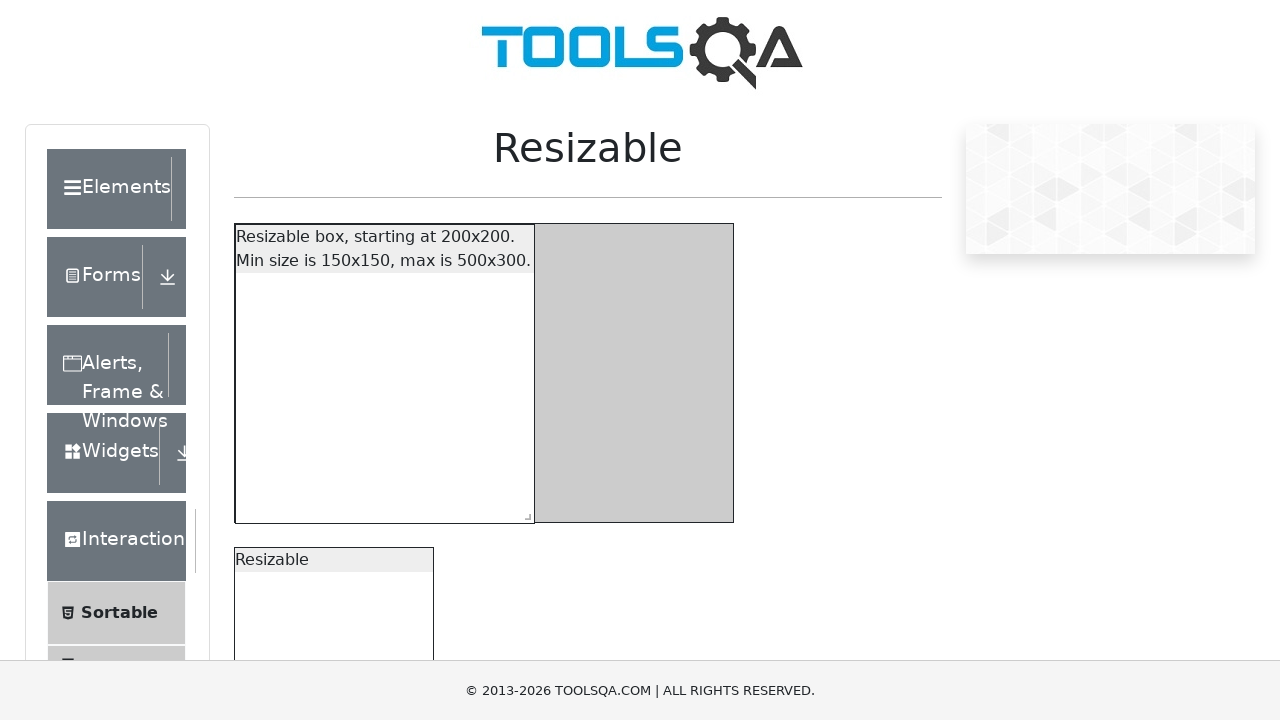